Tests that the site loads correctly and displays the initial section with title containing "Reino Capital" and a visible next button.

Starting URL: https://reinocapital.webflow.io/taxas-app

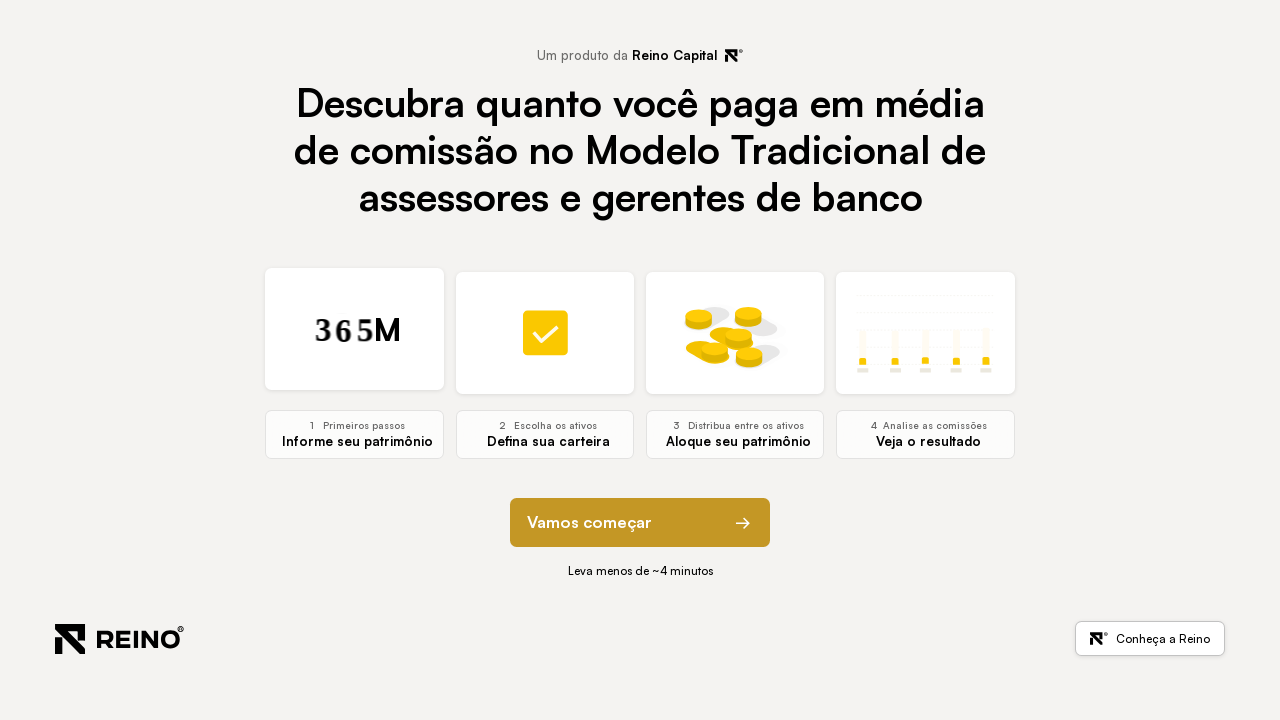

Navigated to Reino Capital taxas-app URL
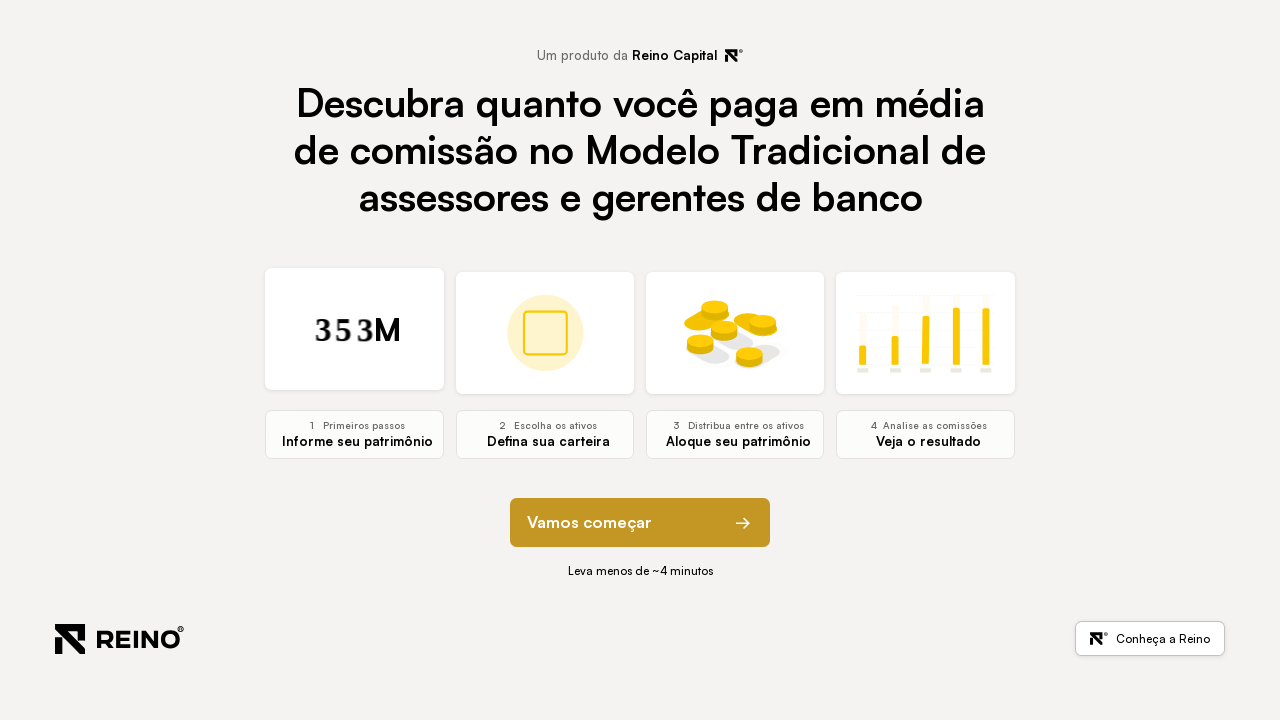

Page DOM content loaded
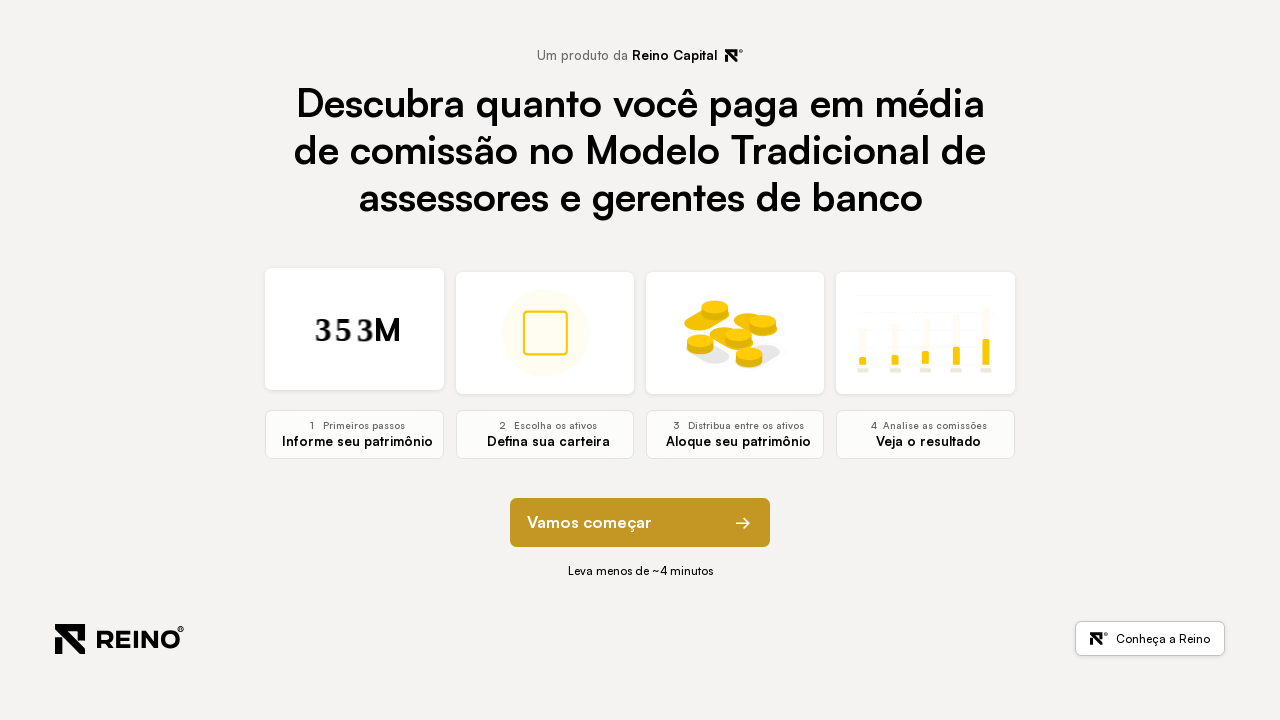

Verified page title contains 'Regno Capital'
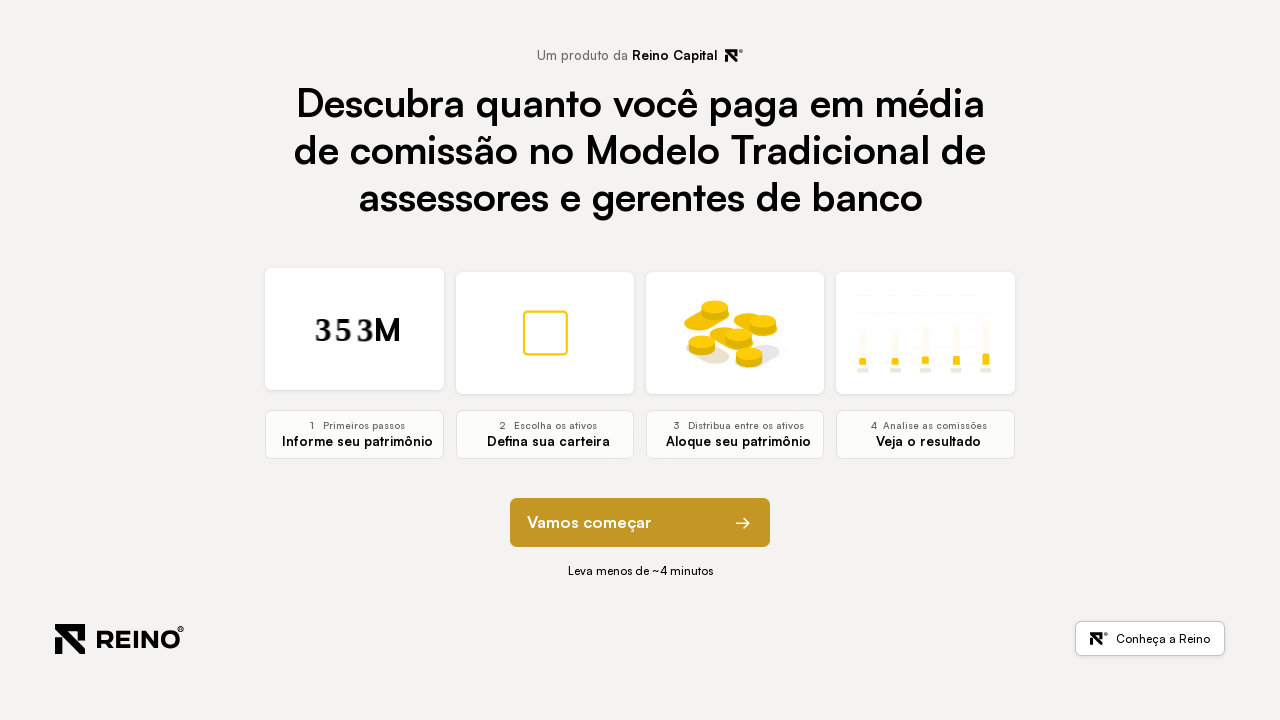

Initial section with data-step='0' is visible
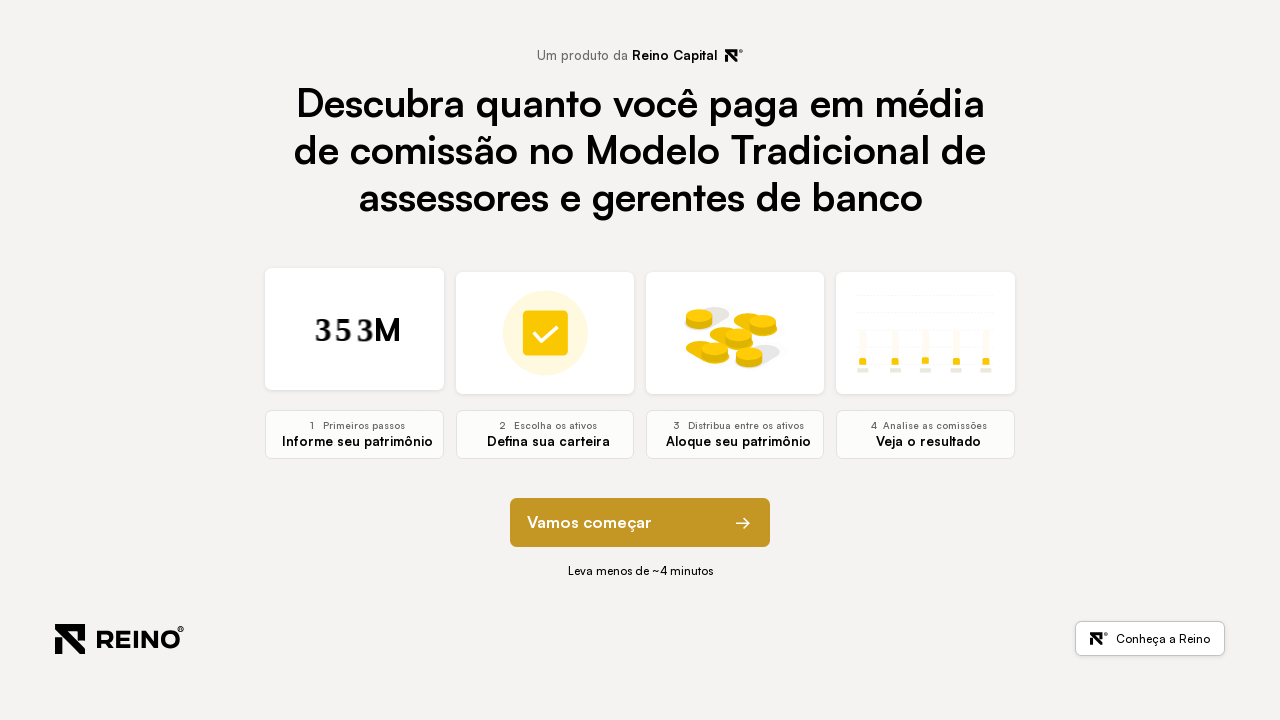

Next button in initial section is visible and ready
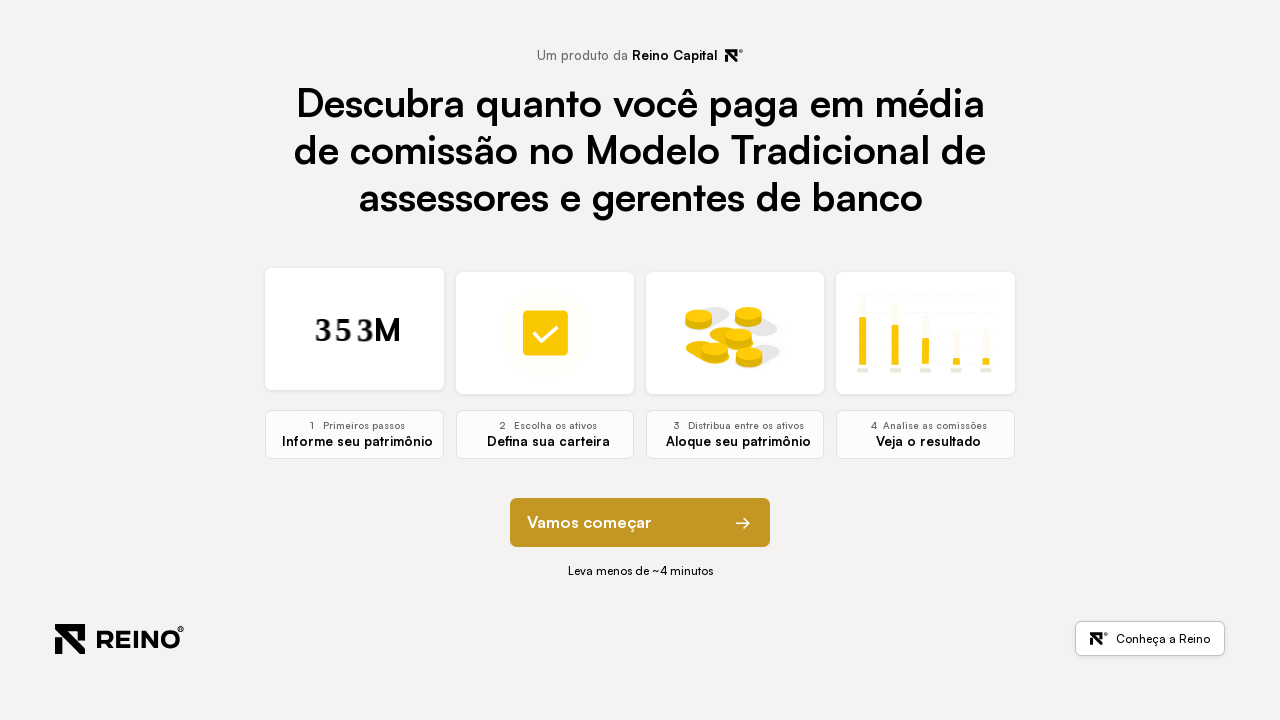

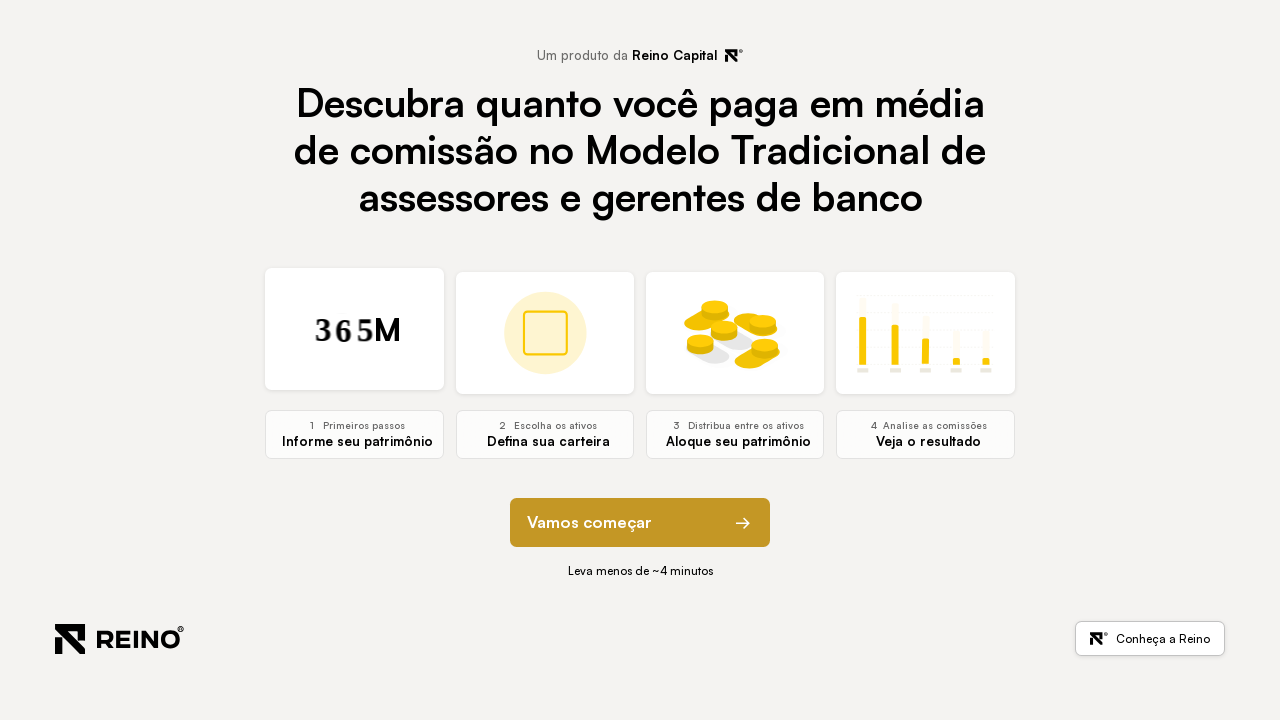